Tests the DemoQA practice form by filling all form fields (name, email, gender, mobile, date of birth, subjects, hobbies, address, state, city) and submitting the form, then verifying the success modal appears.

Starting URL: https://demoqa.com/automation-practice-form

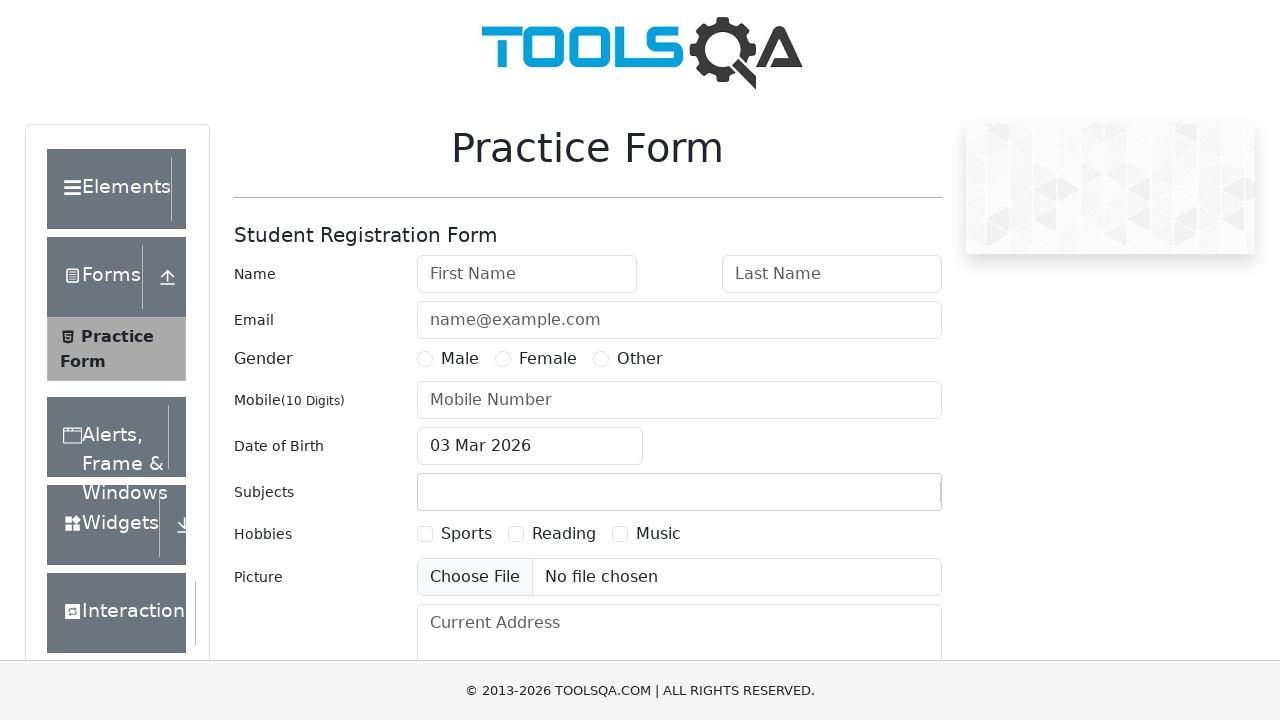

Filled first name field with 'Michael' on #firstName
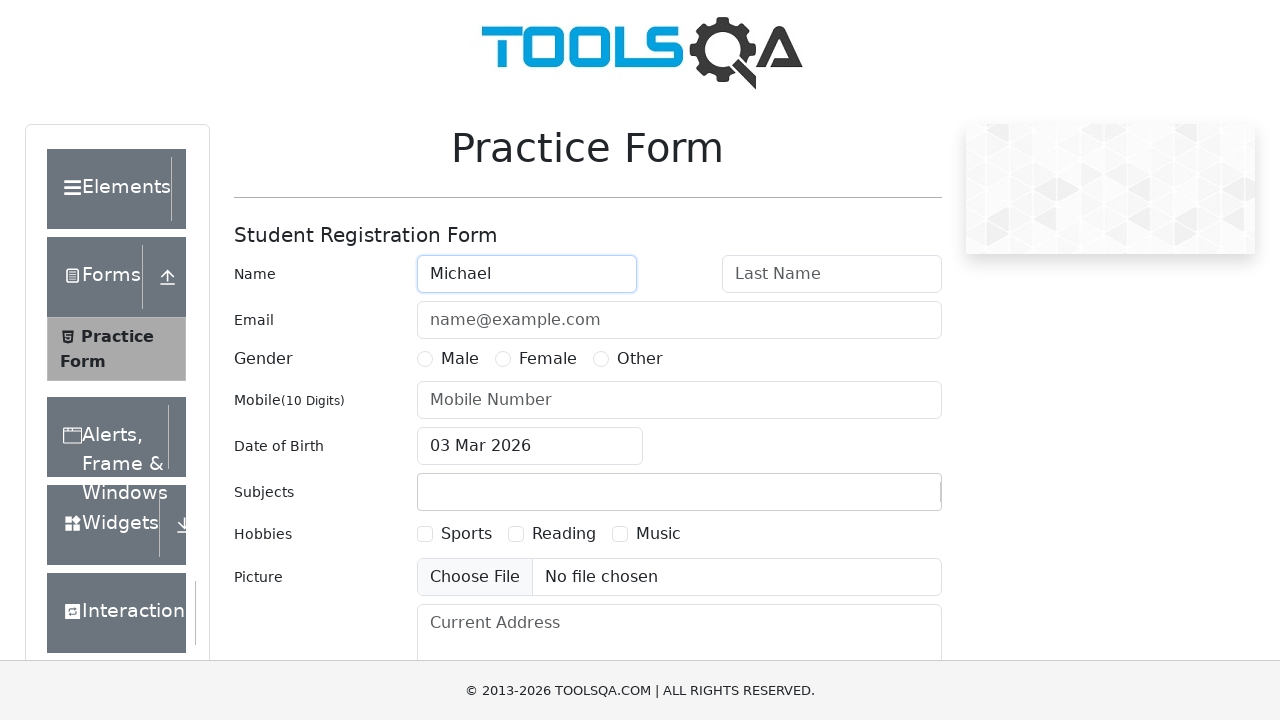

Filled last name field with 'Johnson' on #lastName
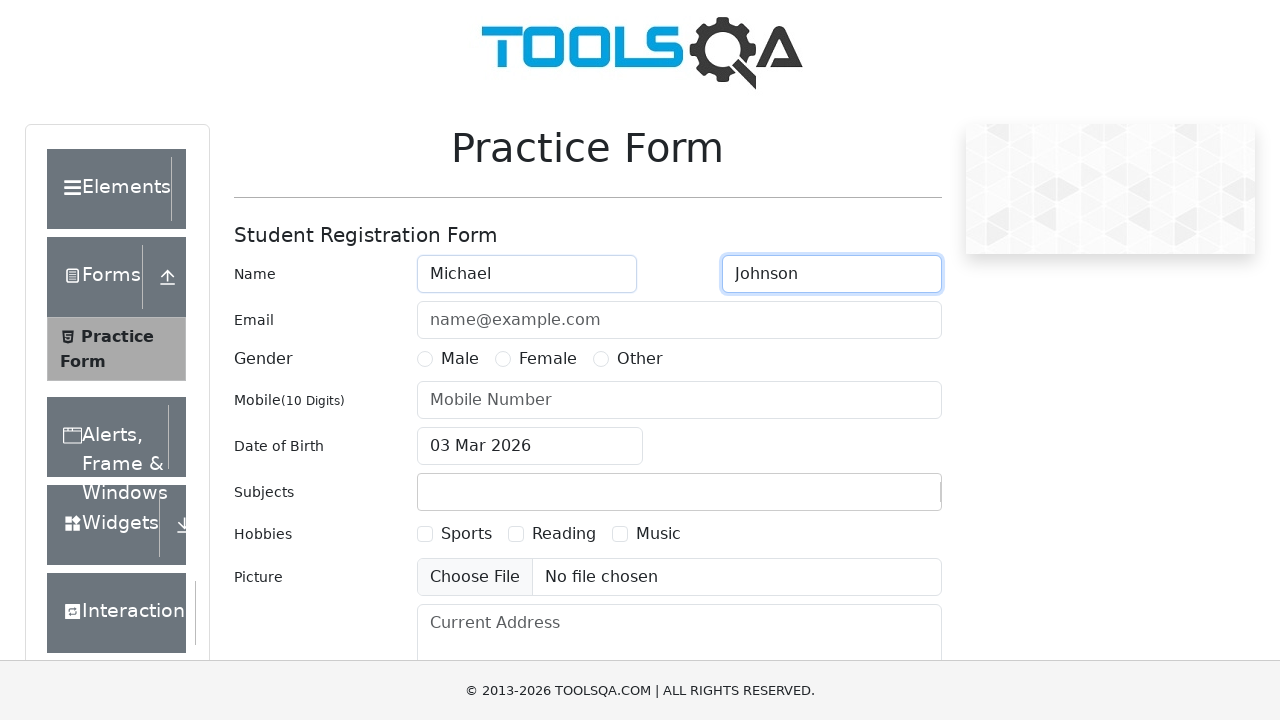

Filled email field with 'michael.johnson@example.com' on #userEmail
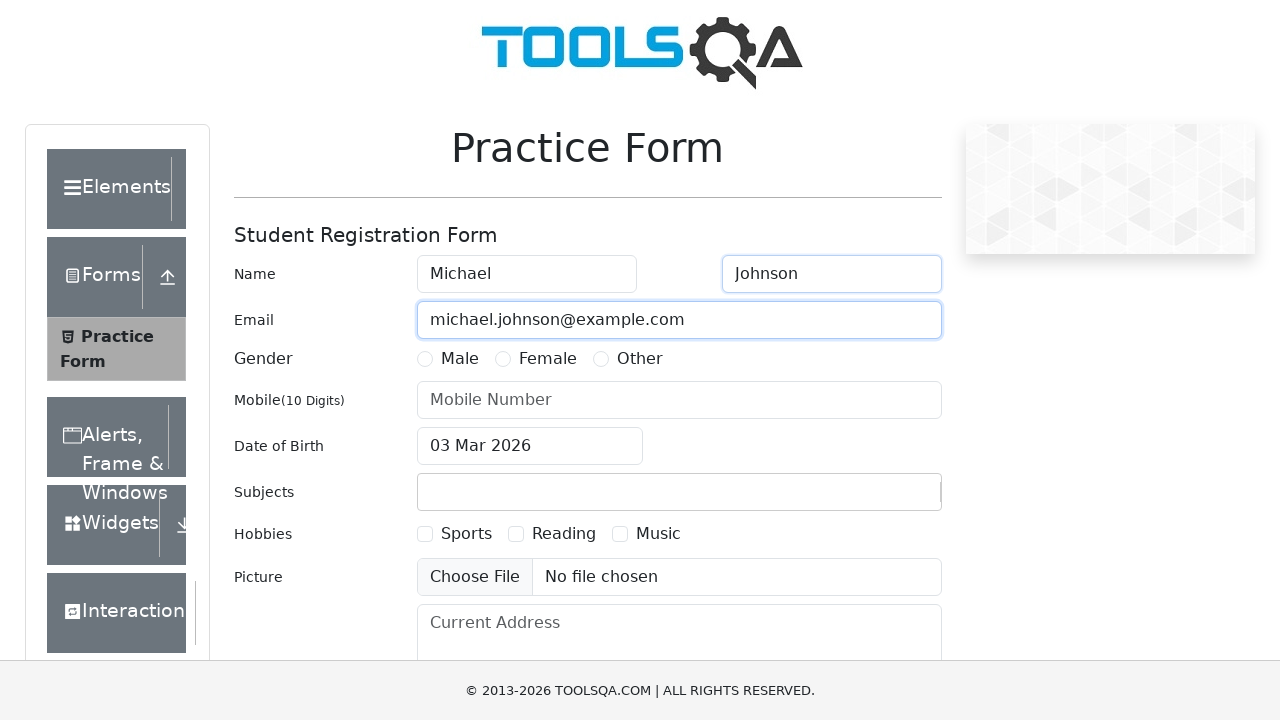

Selected 'Male' gender option at (460, 359) on xpath=//label[text()='Male']
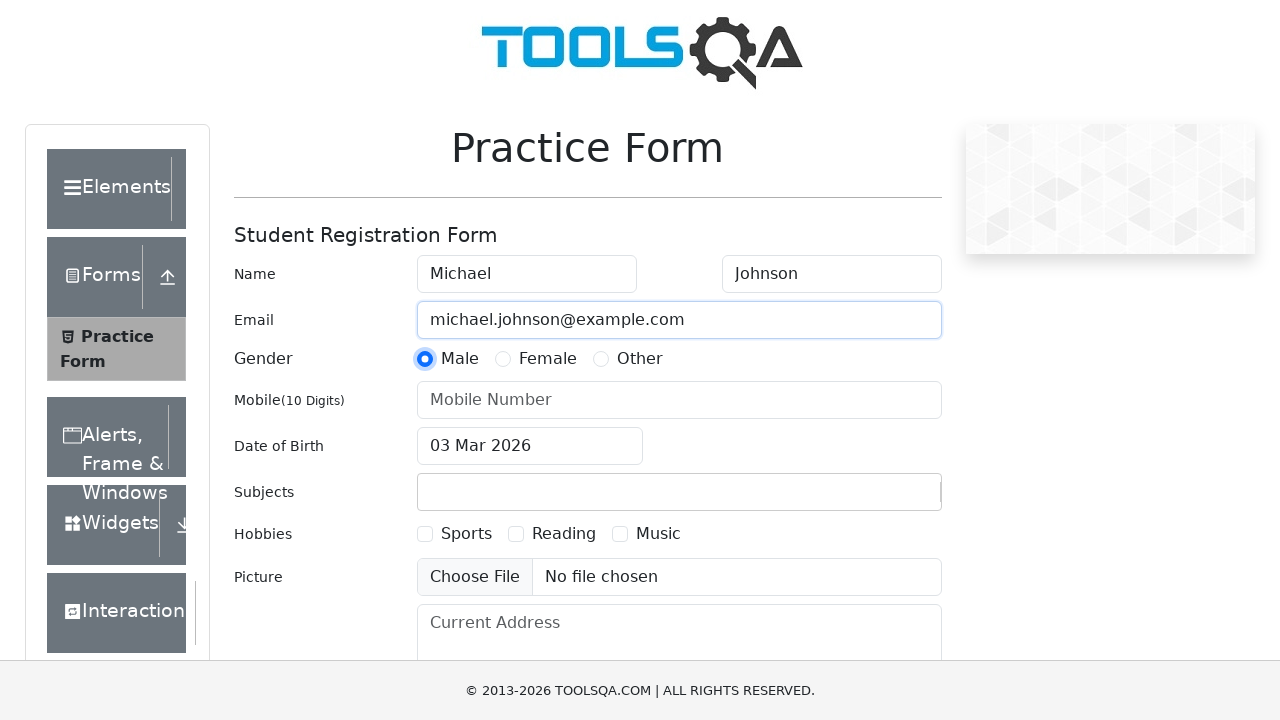

Filled mobile number field with '9876543210' on #userNumber
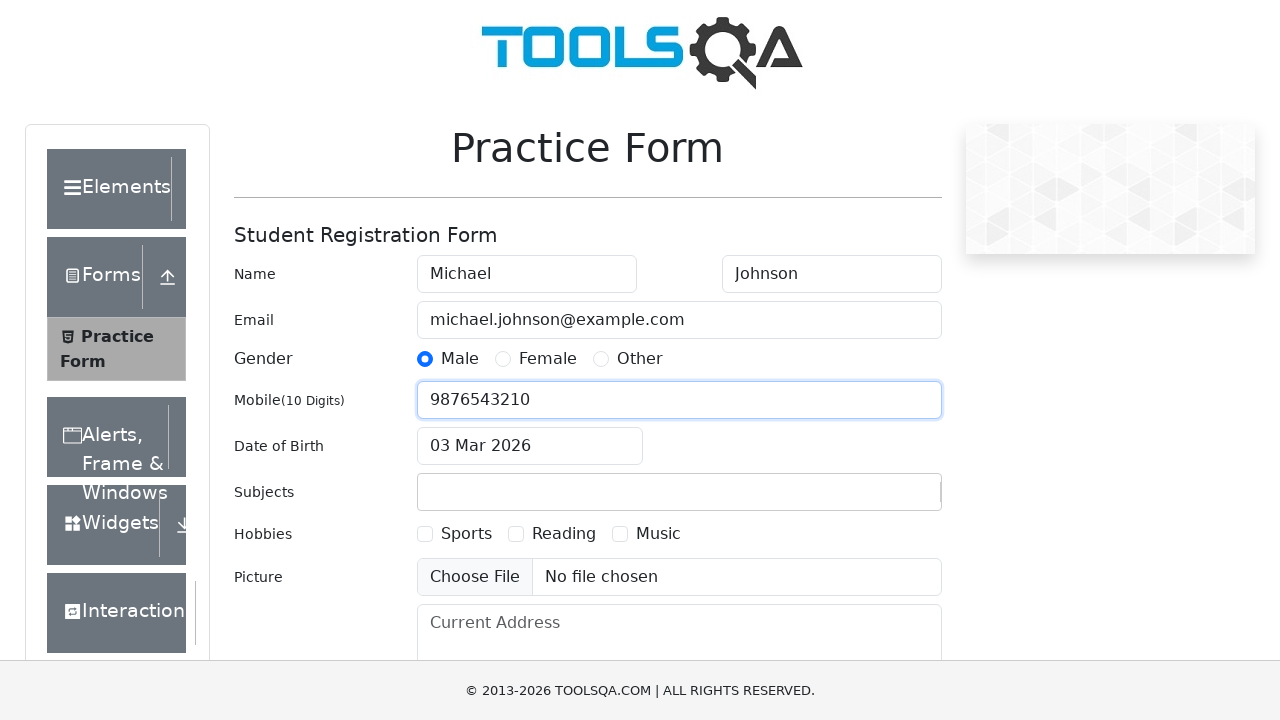

Clicked date of birth input field at (530, 446) on #dateOfBirthInput
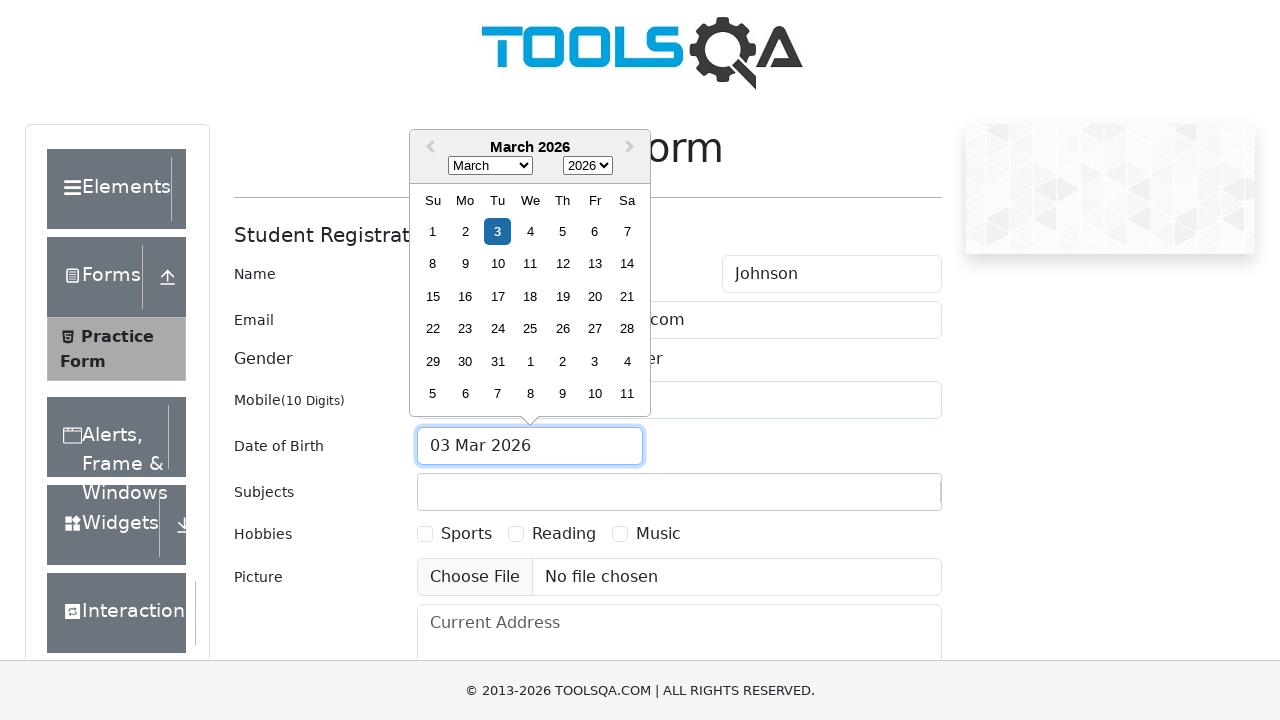

Selected all text in date of birth field on #dateOfBirthInput
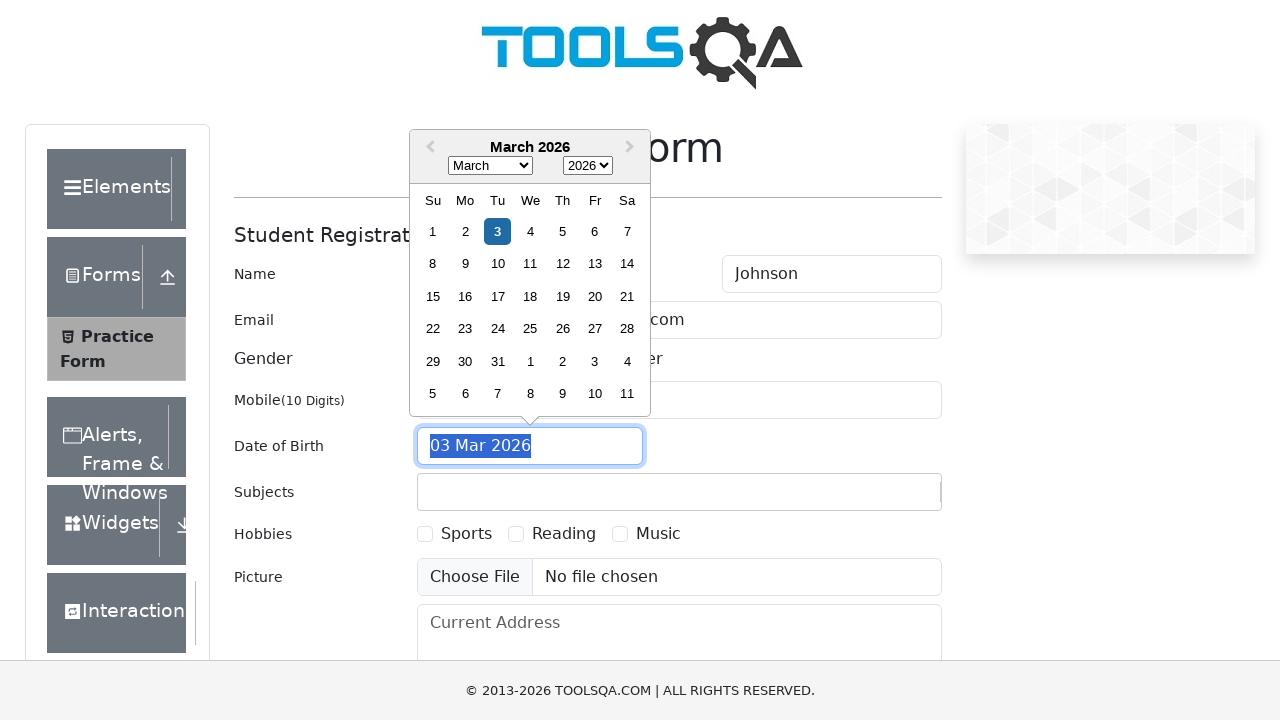

Typed date of birth '15 Mar 1995' on #dateOfBirthInput
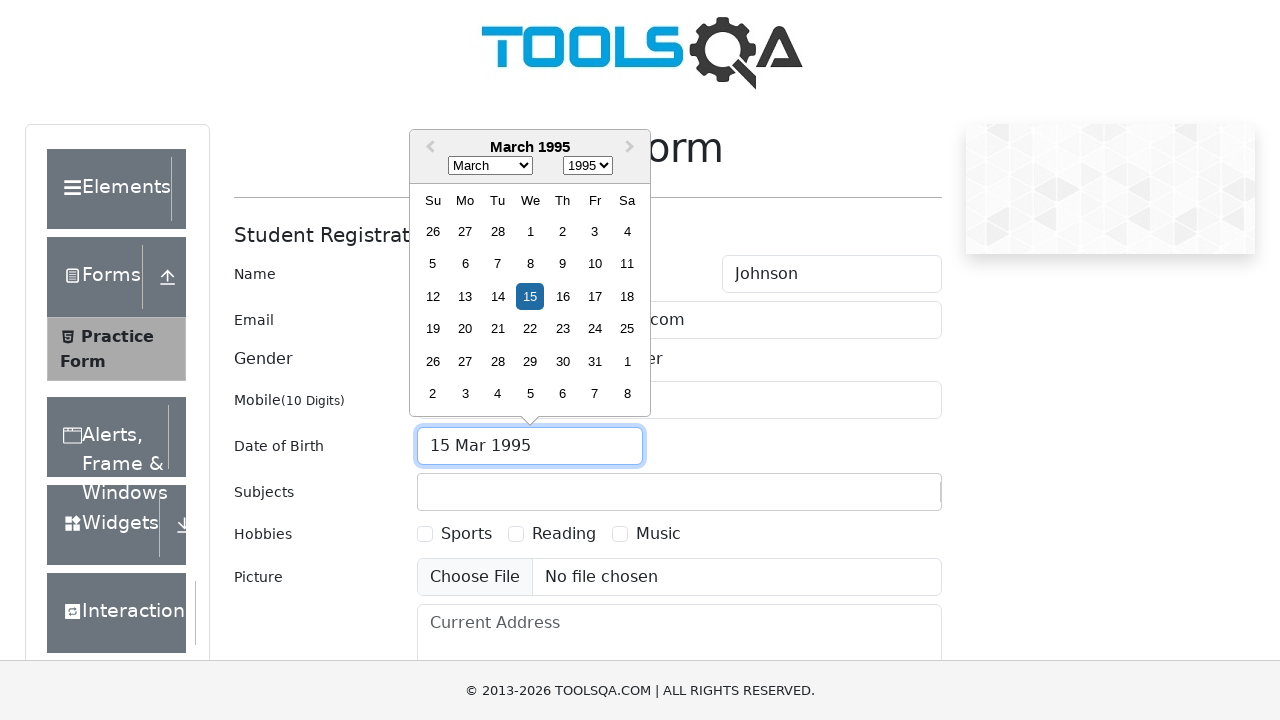

Pressed Enter to confirm date of birth on #dateOfBirthInput
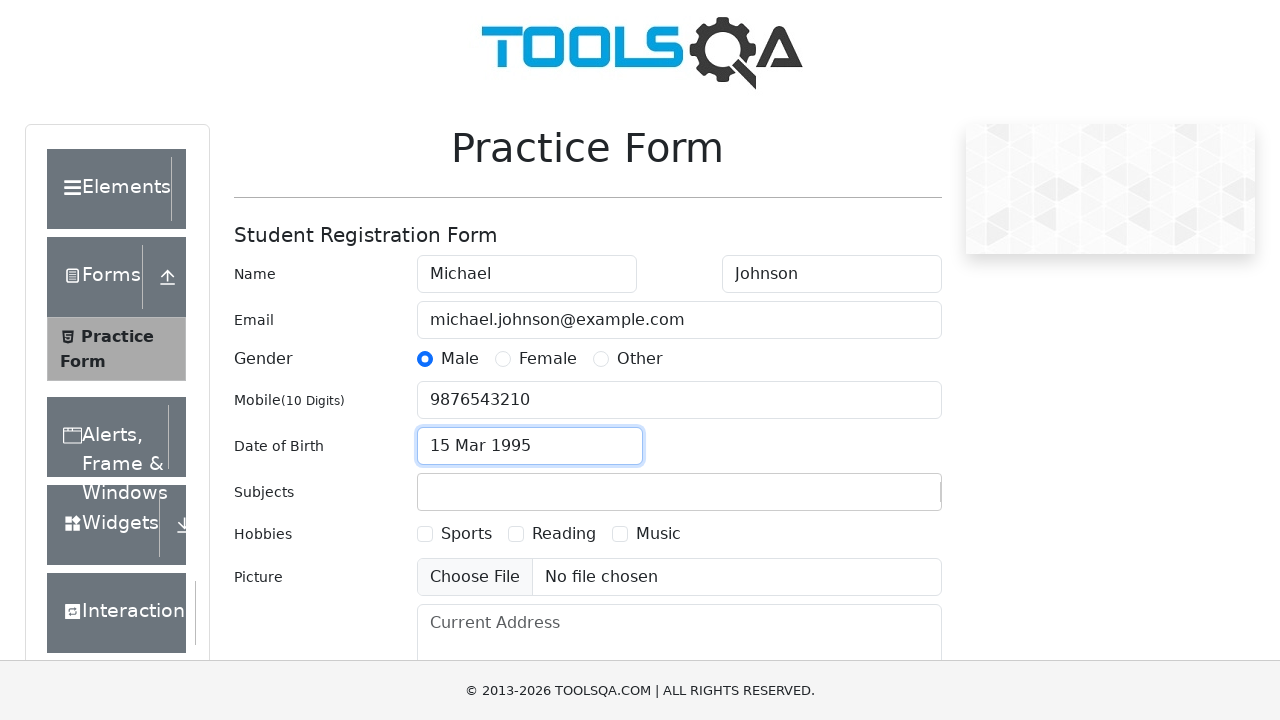

Scrolled subjects input field into view
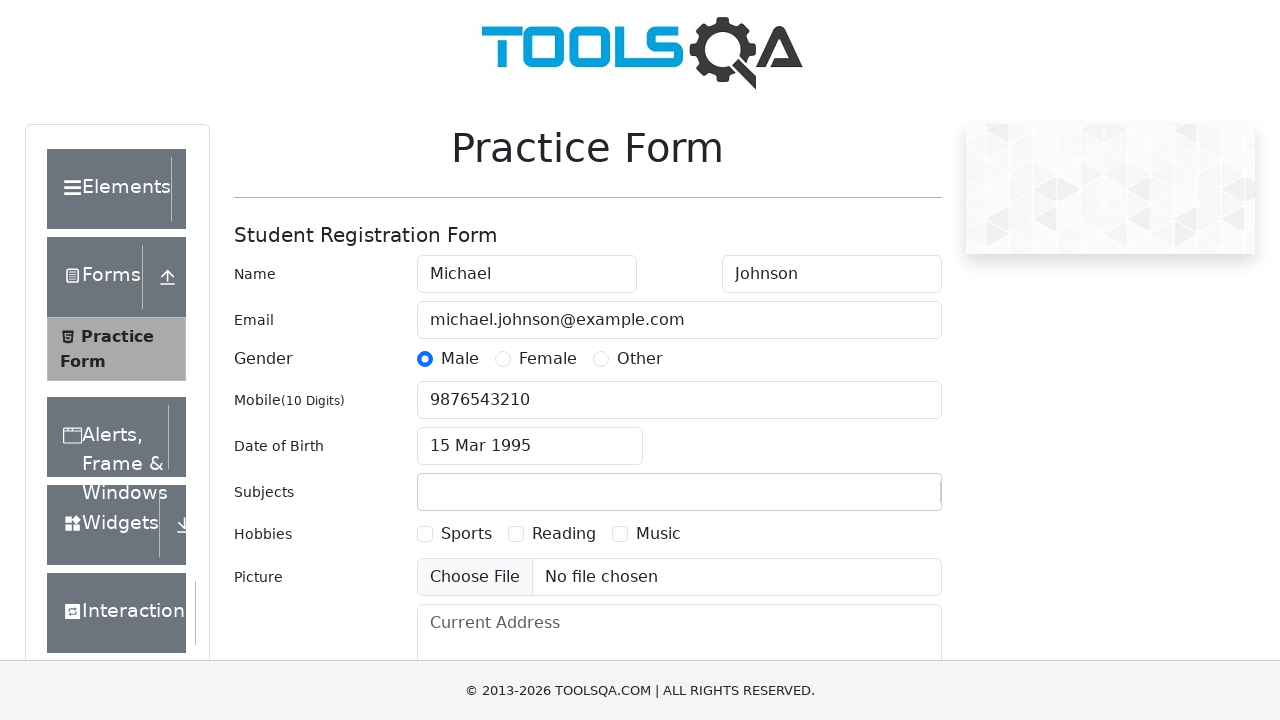

Typed 'Maths' in subjects field on #subjectsInput
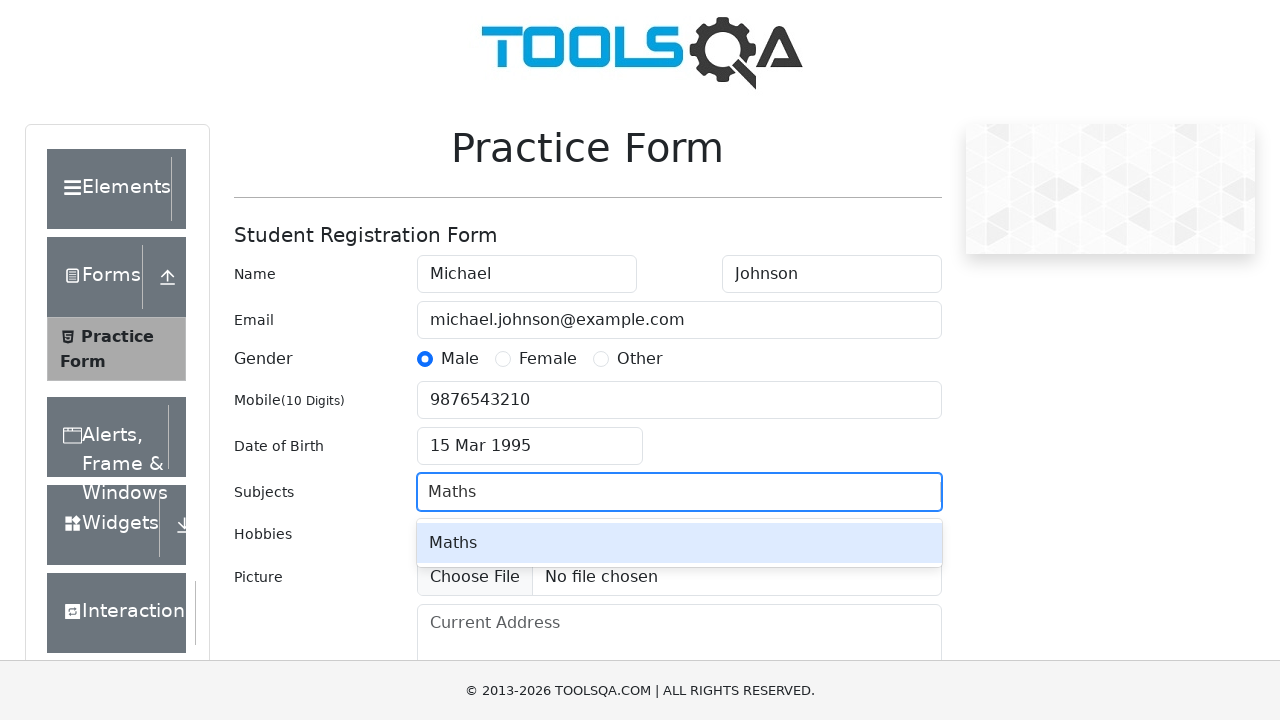

Waited for Maths subject option to appear
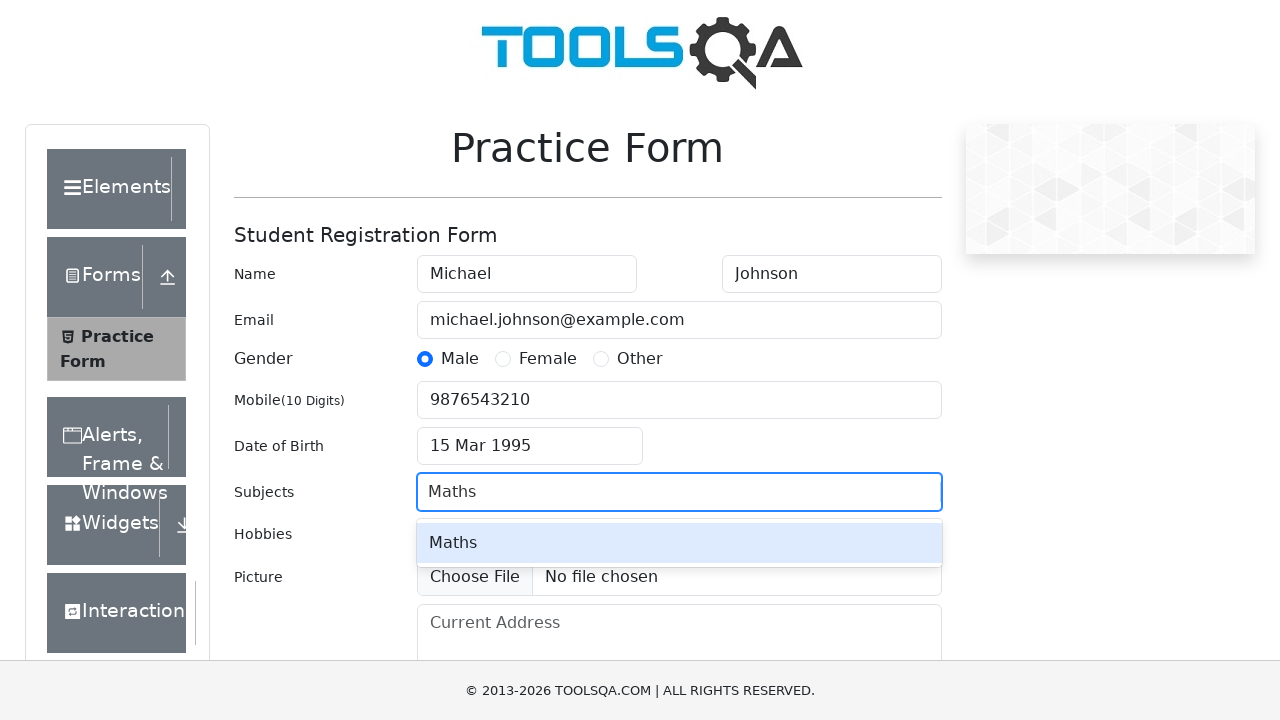

Selected 'Maths' from subject dropdown at (679, 543) on #react-select-2-option-0
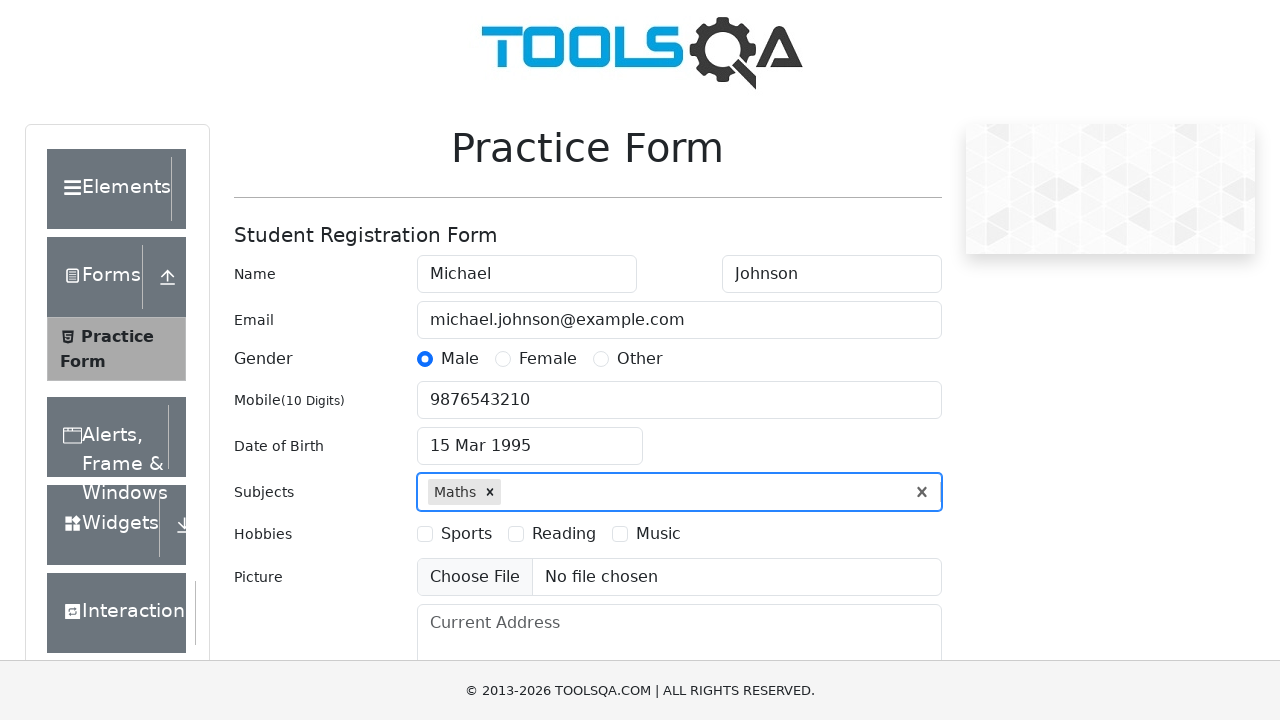

Selected 'Sports' hobby at (466, 534) on xpath=//label[text()='Sports']
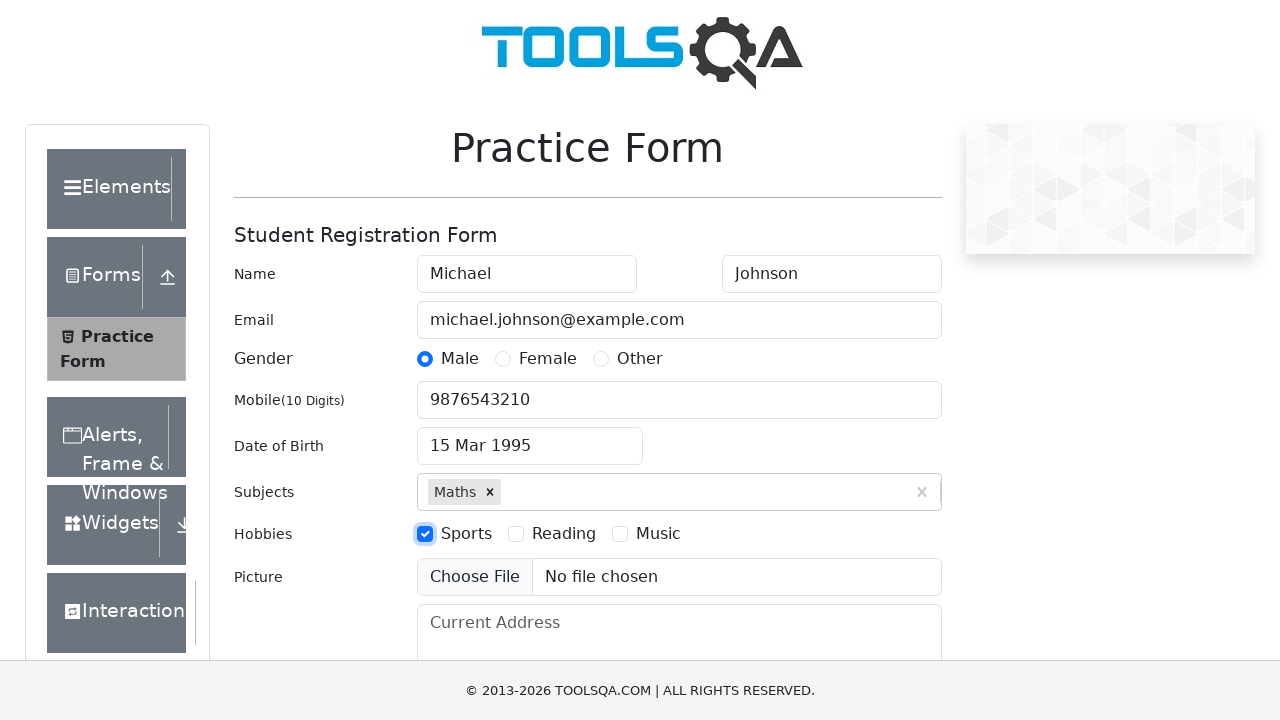

Selected 'Reading' hobby at (564, 534) on xpath=//label[text()='Reading']
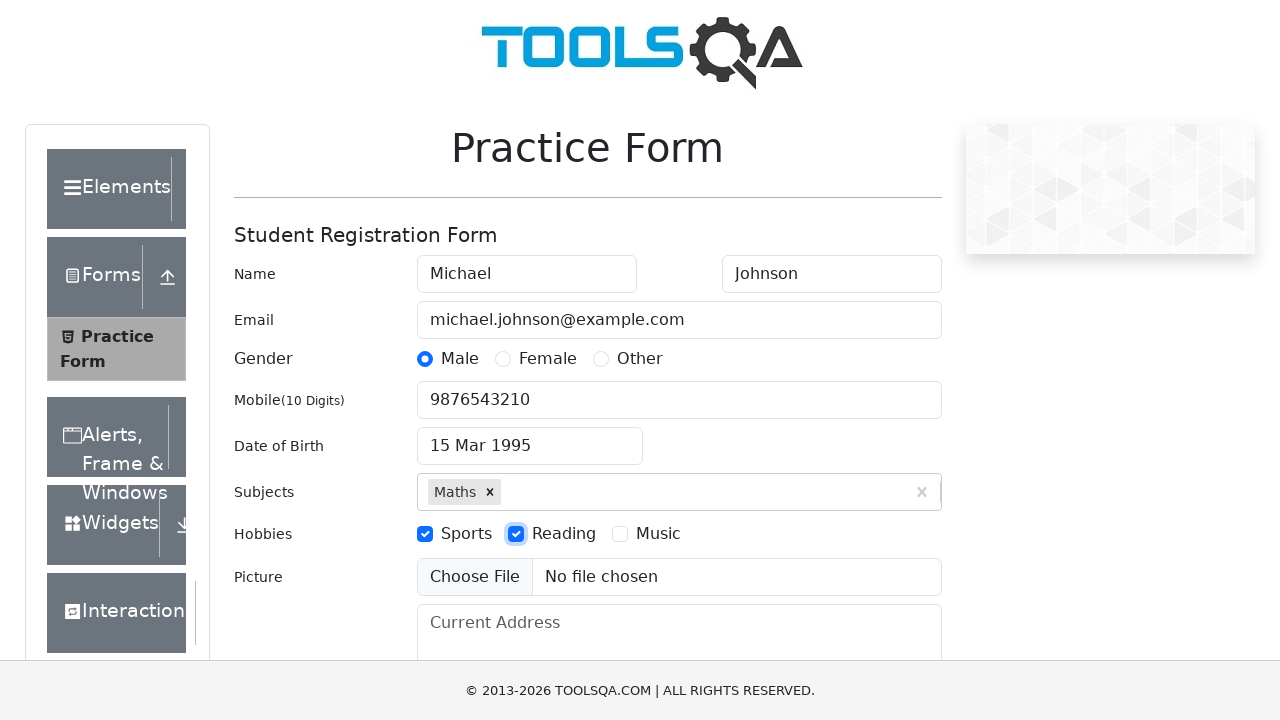

Filled address field with '123 Test Street, Apt 4B, New York' on #currentAddress
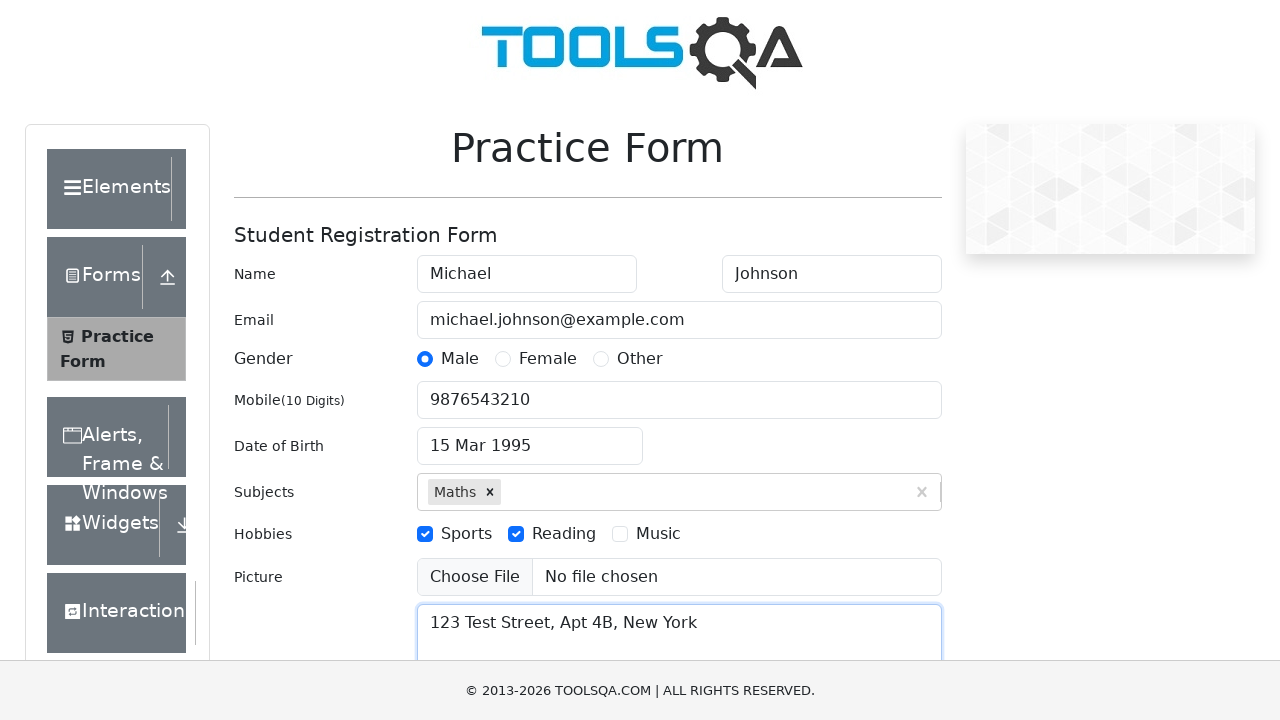

Scrolled state dropdown into view
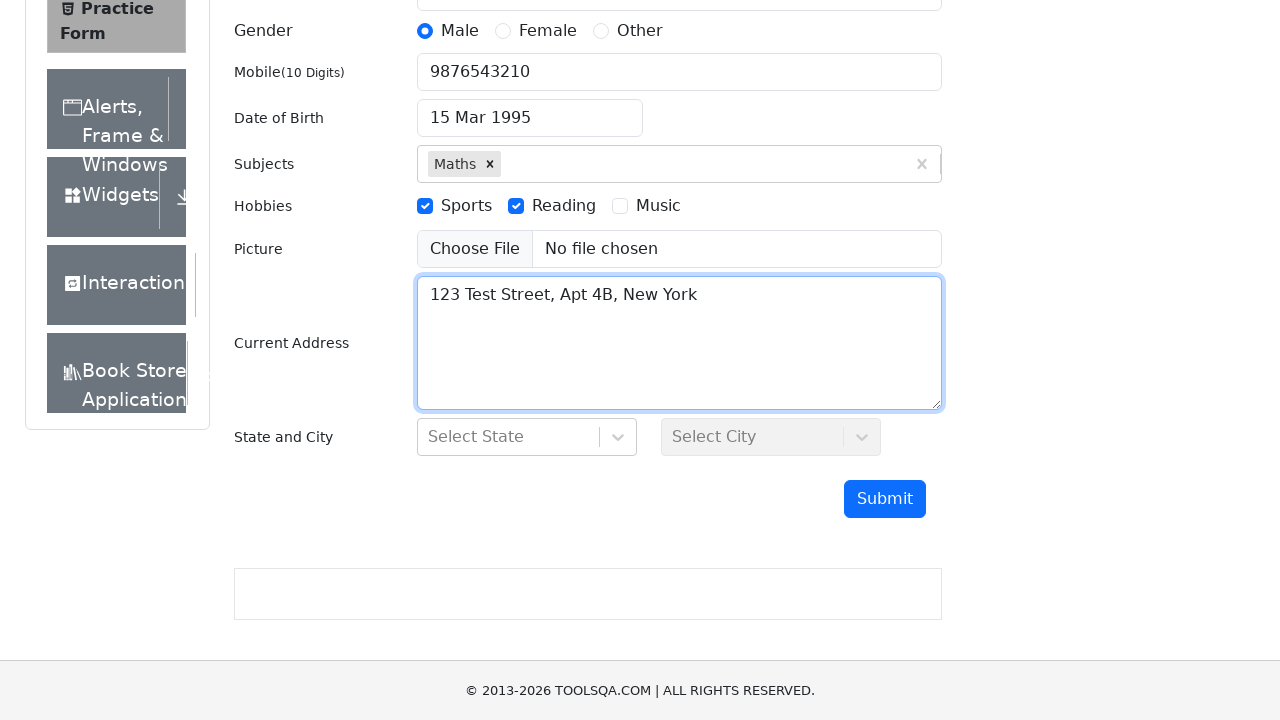

Clicked state dropdown to open options at (527, 437) on #state
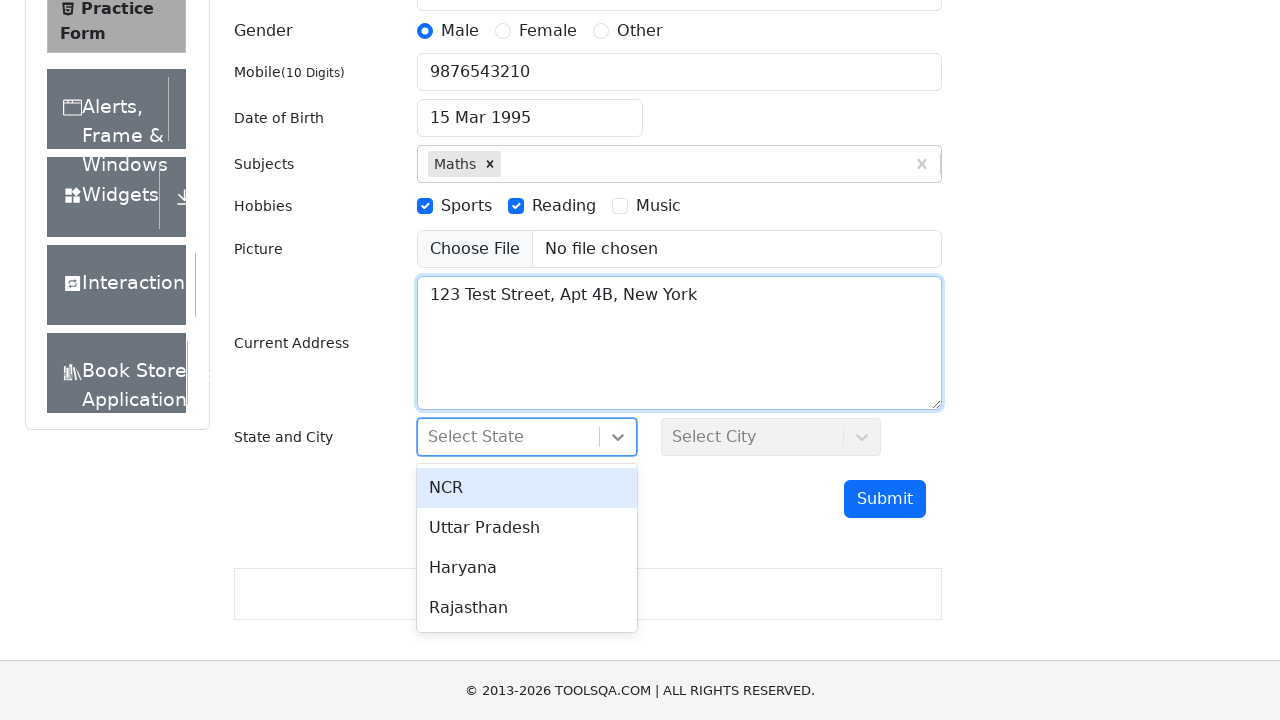

Selected 'NCR' from state dropdown at (527, 488) on xpath=//*[text()='NCR']
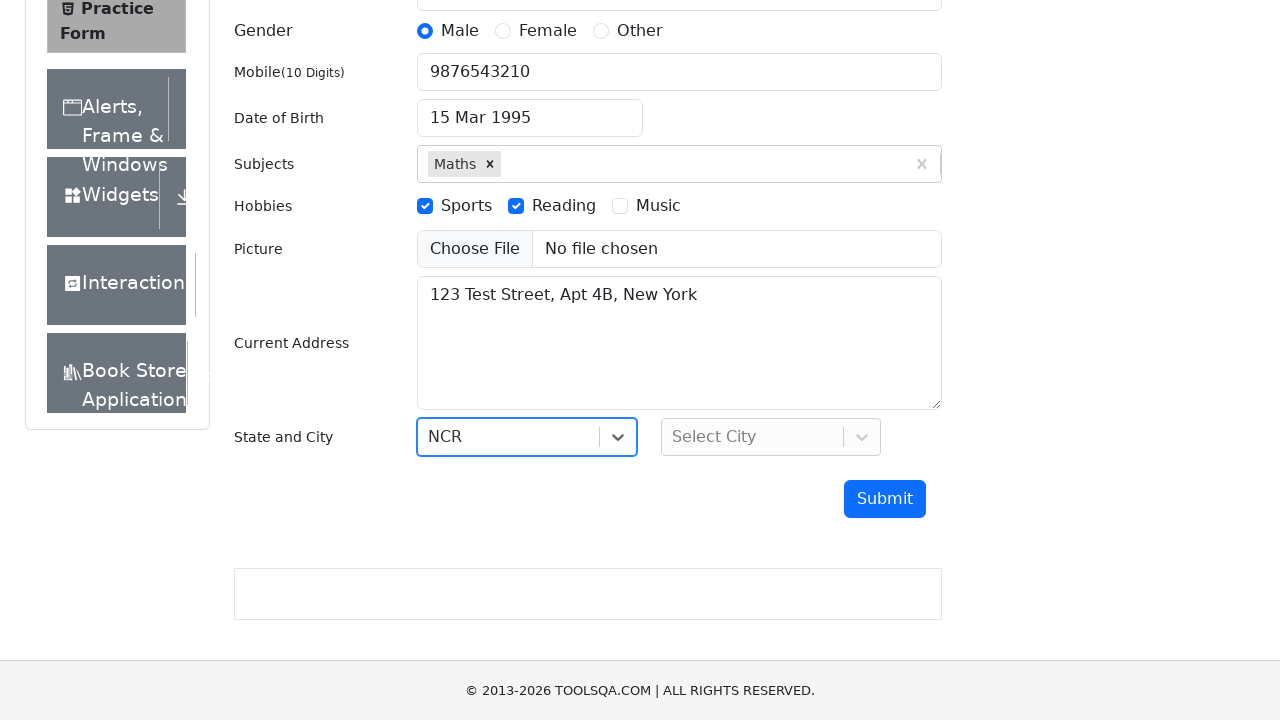

Scrolled city dropdown into view
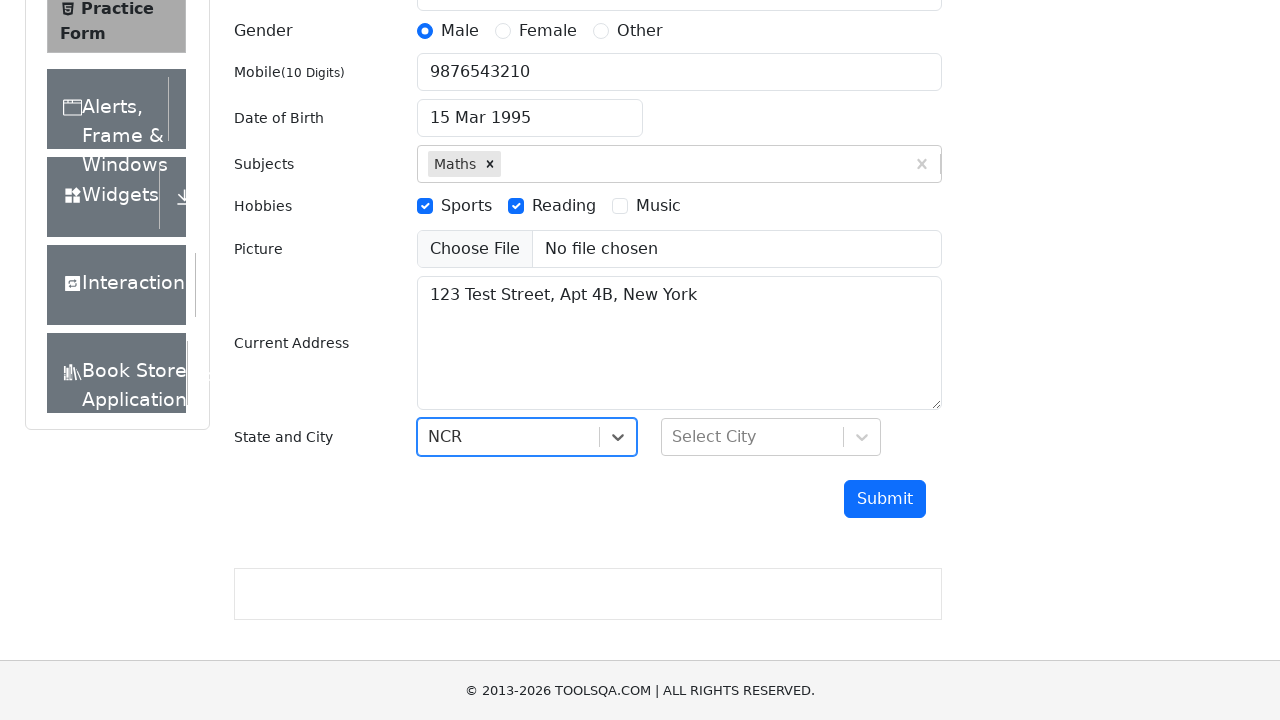

Clicked city dropdown to open options at (771, 437) on #city
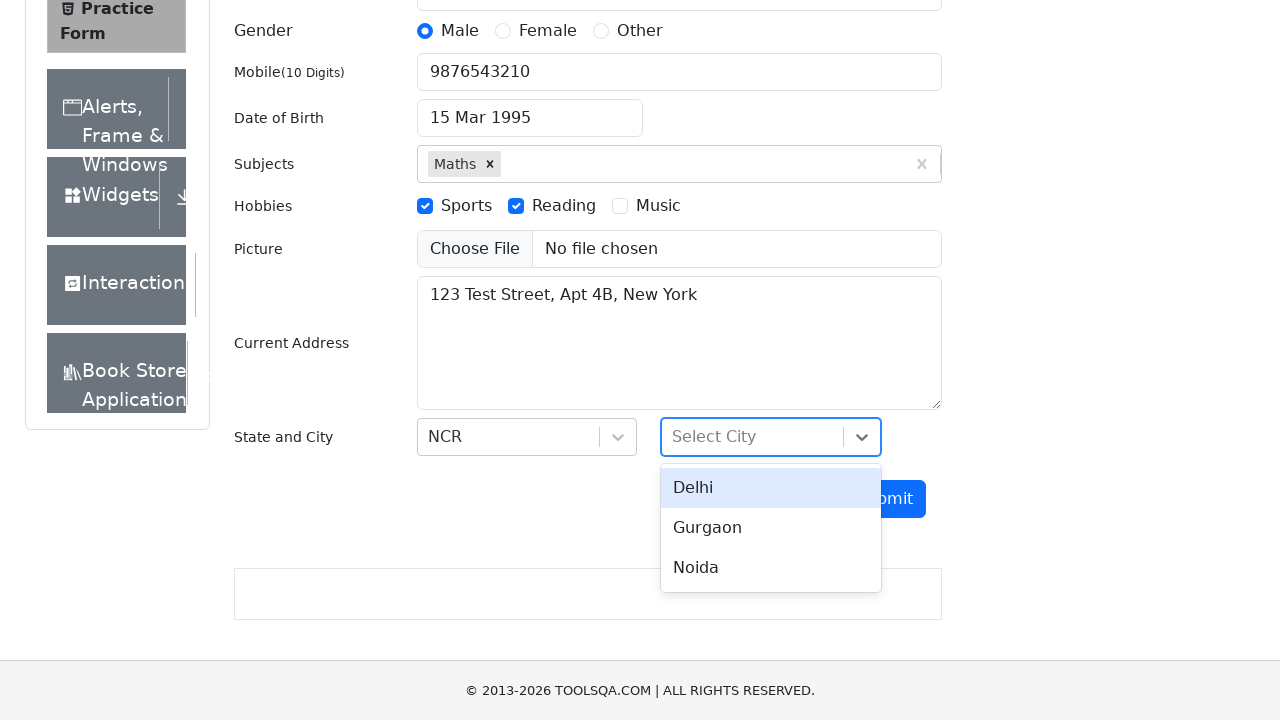

Selected 'Delhi' from city dropdown at (771, 488) on xpath=//*[text()='Delhi']
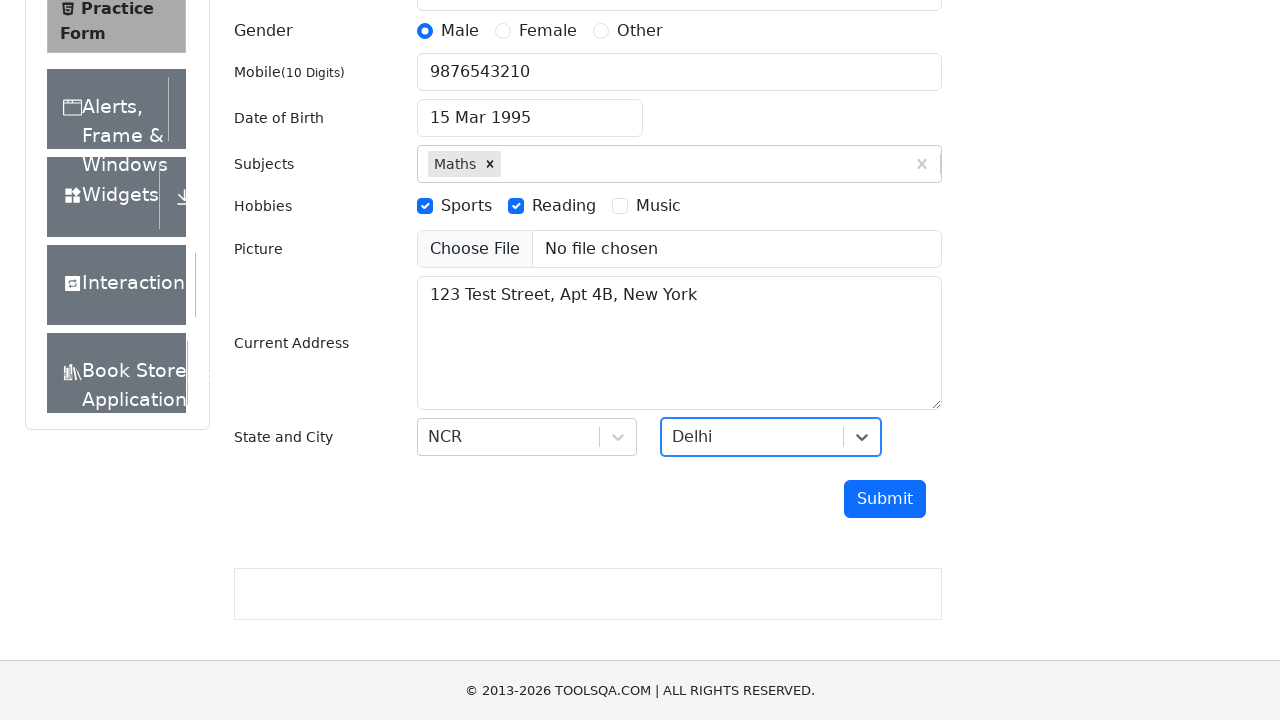

Clicked submit button to submit the form at (885, 499) on #submit
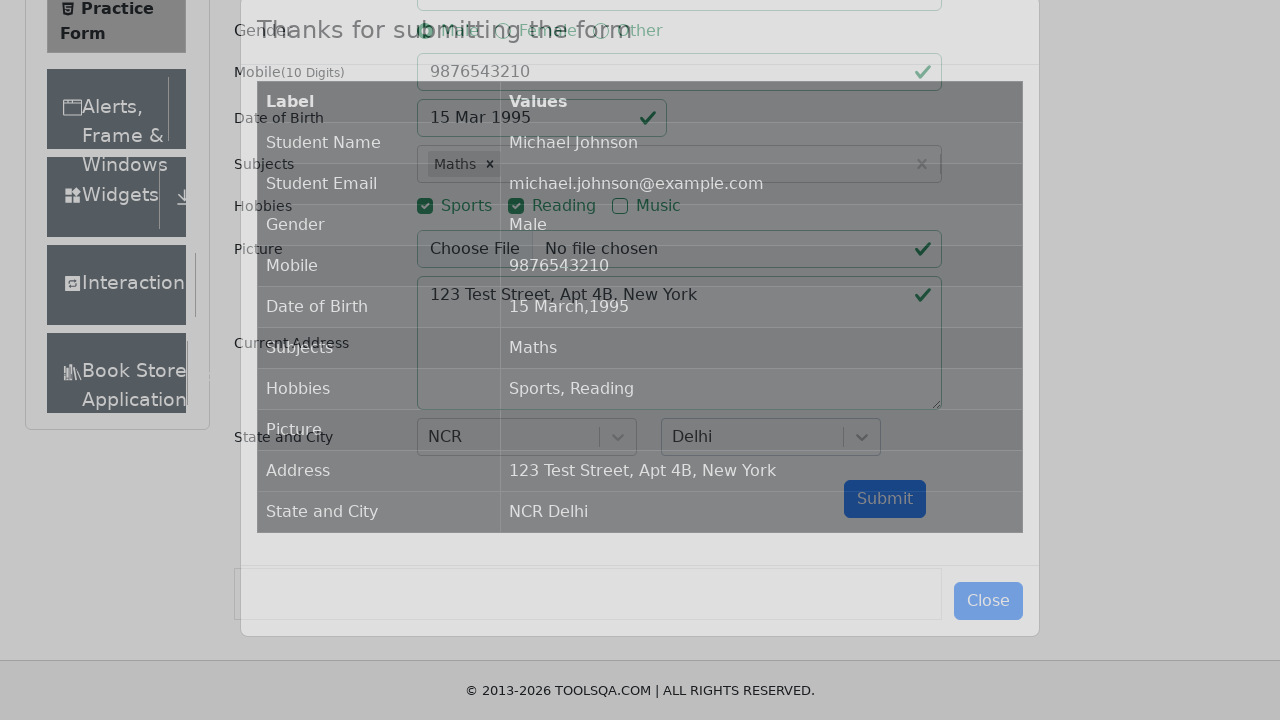

Verified success modal appeared with title 'Thank You for Submitting the Form'
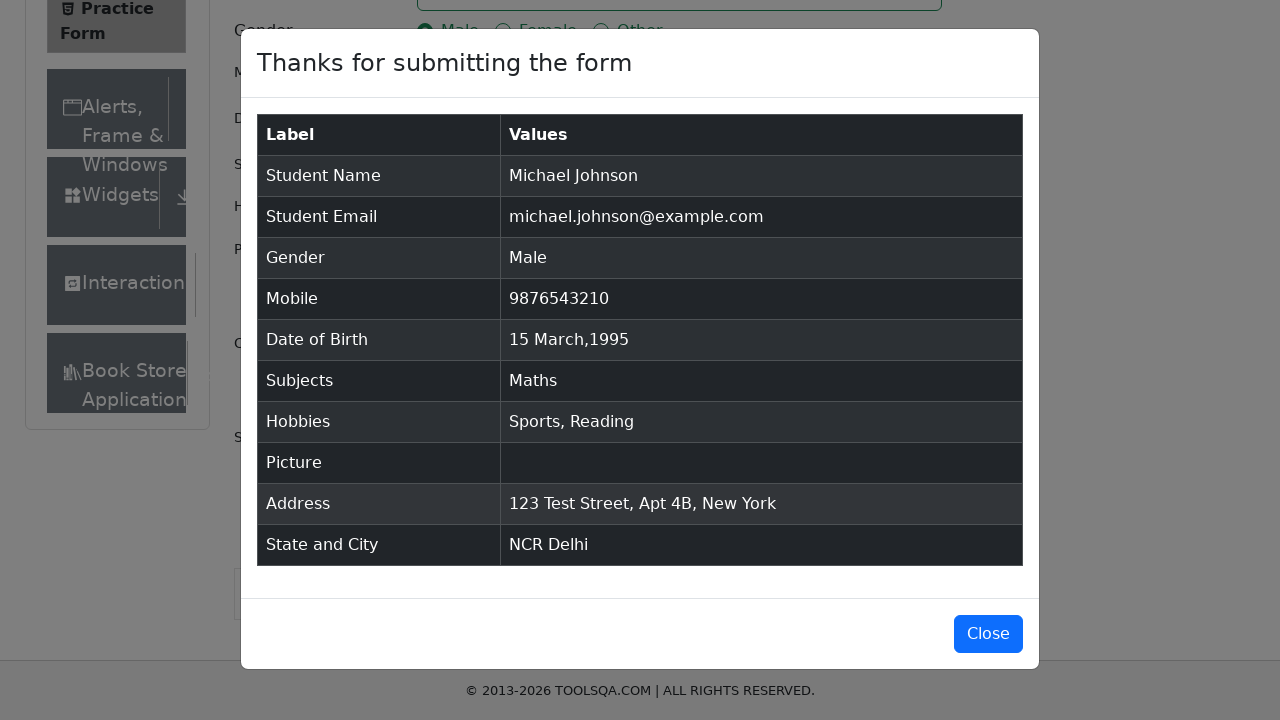

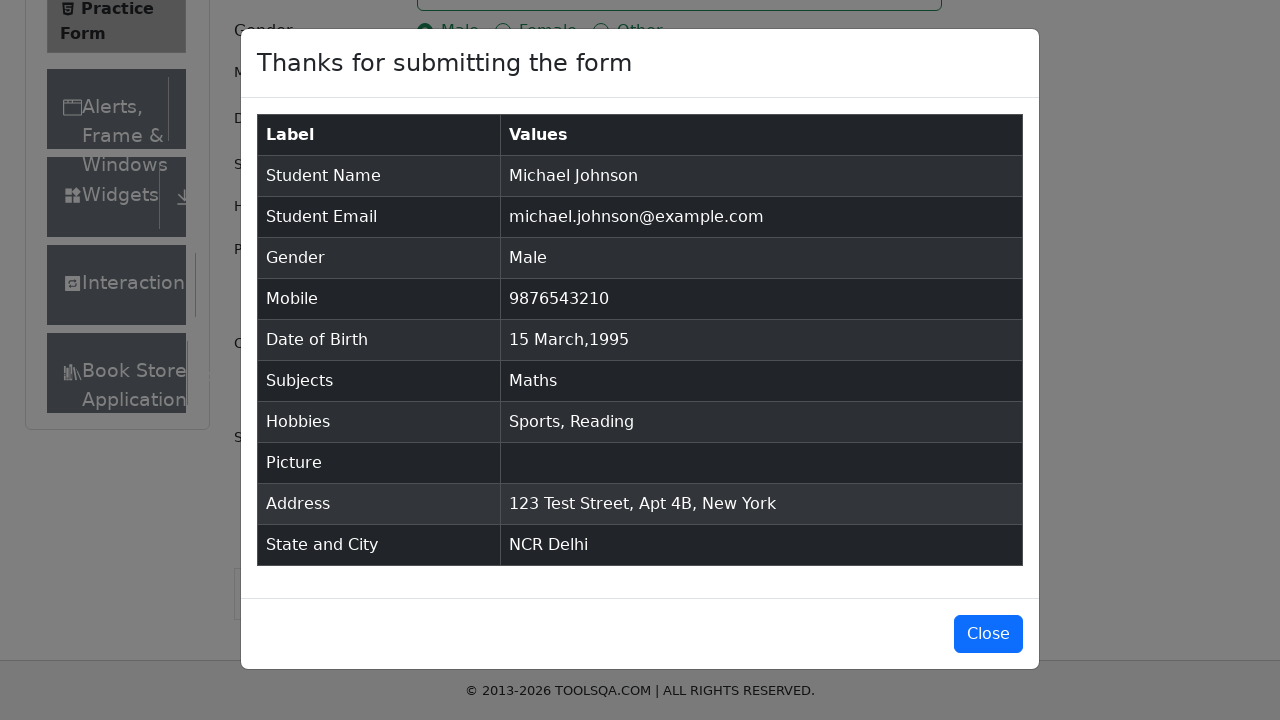